Tests dynamic loading functionality by clicking a start button and waiting for hidden content to become visible

Starting URL: https://the-internet.herokuapp.com/dynamic_loading/1

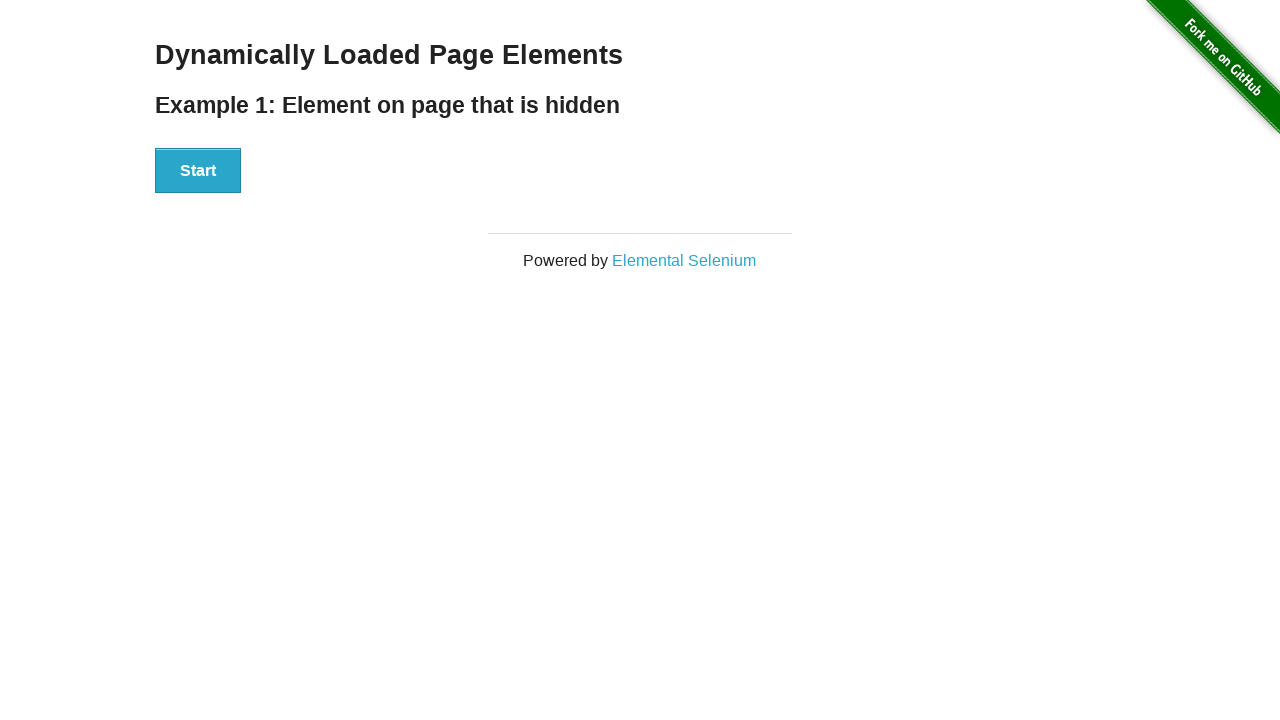

Navigated to dynamic loading test page
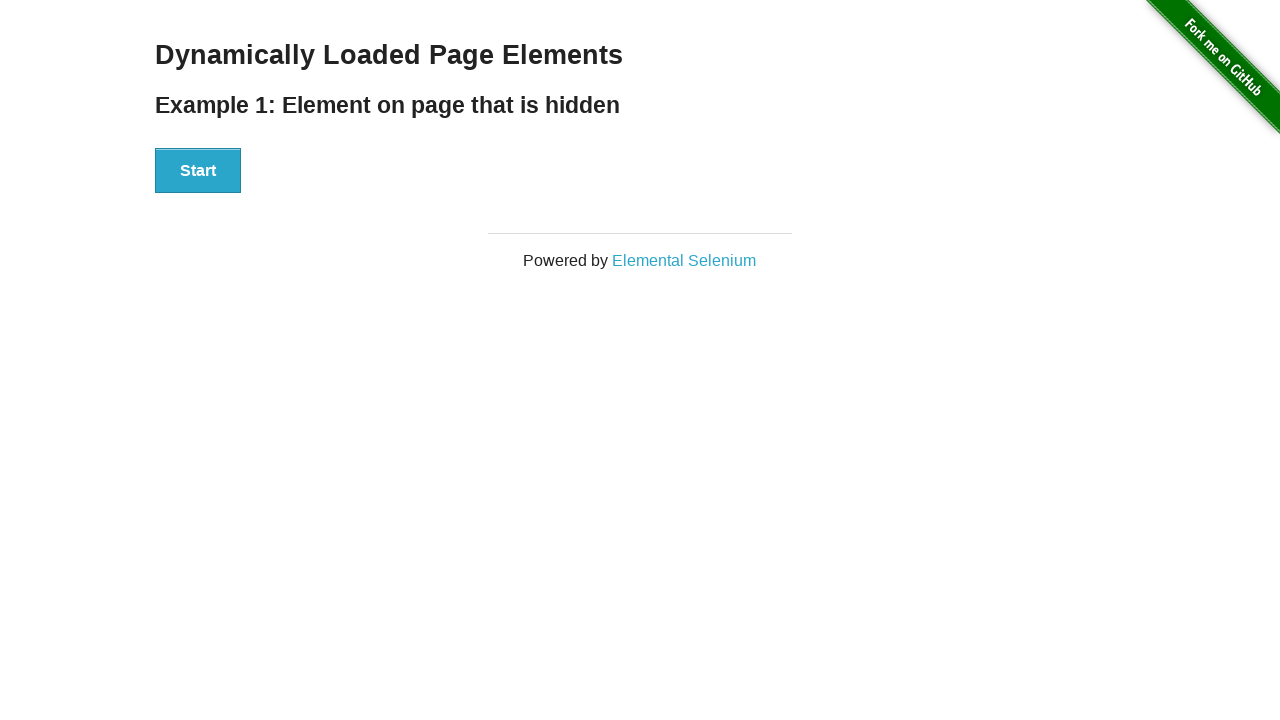

Clicked start button to trigger dynamic loading at (198, 171) on #start button
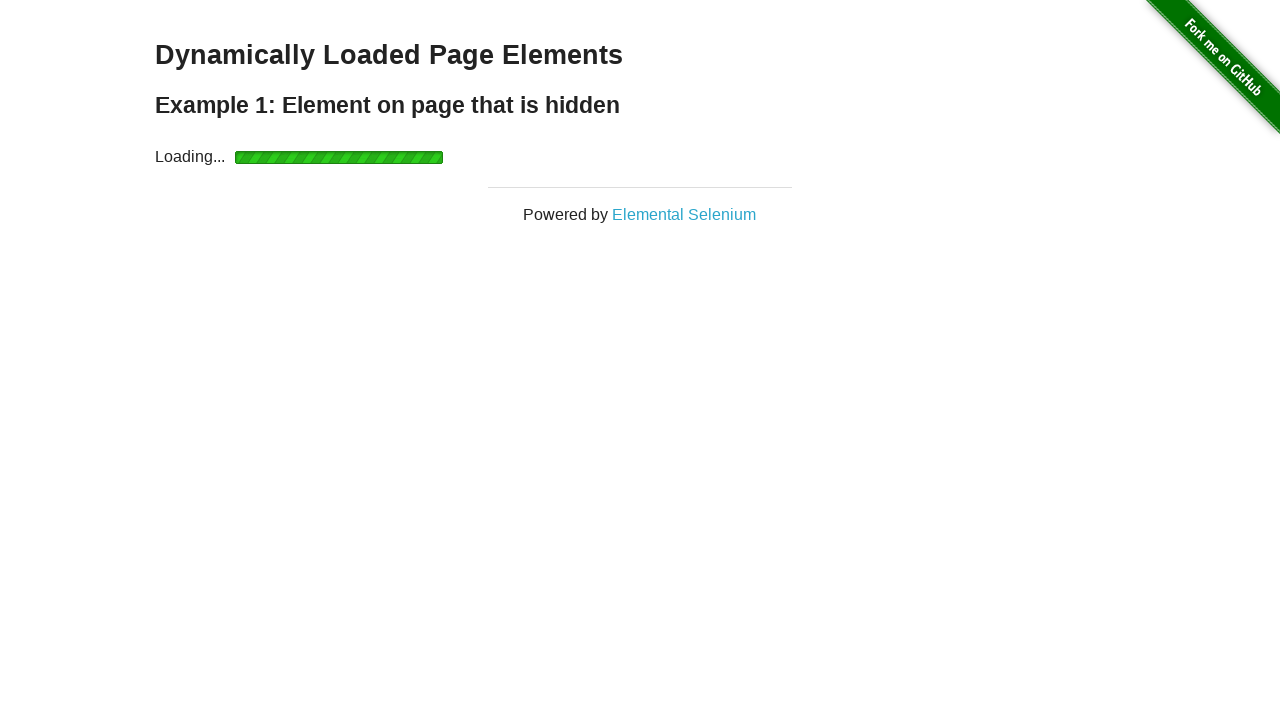

Waited for dynamically loaded content to become visible
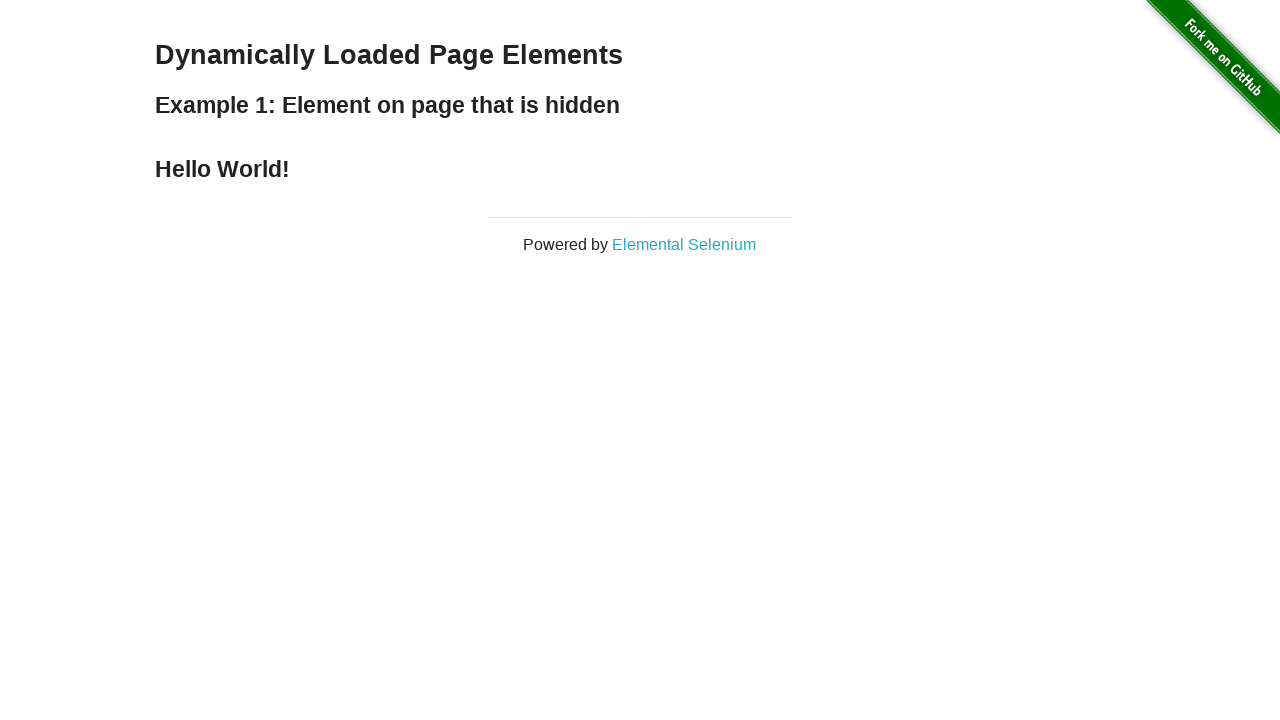

Retrieved loaded text: Hello World!
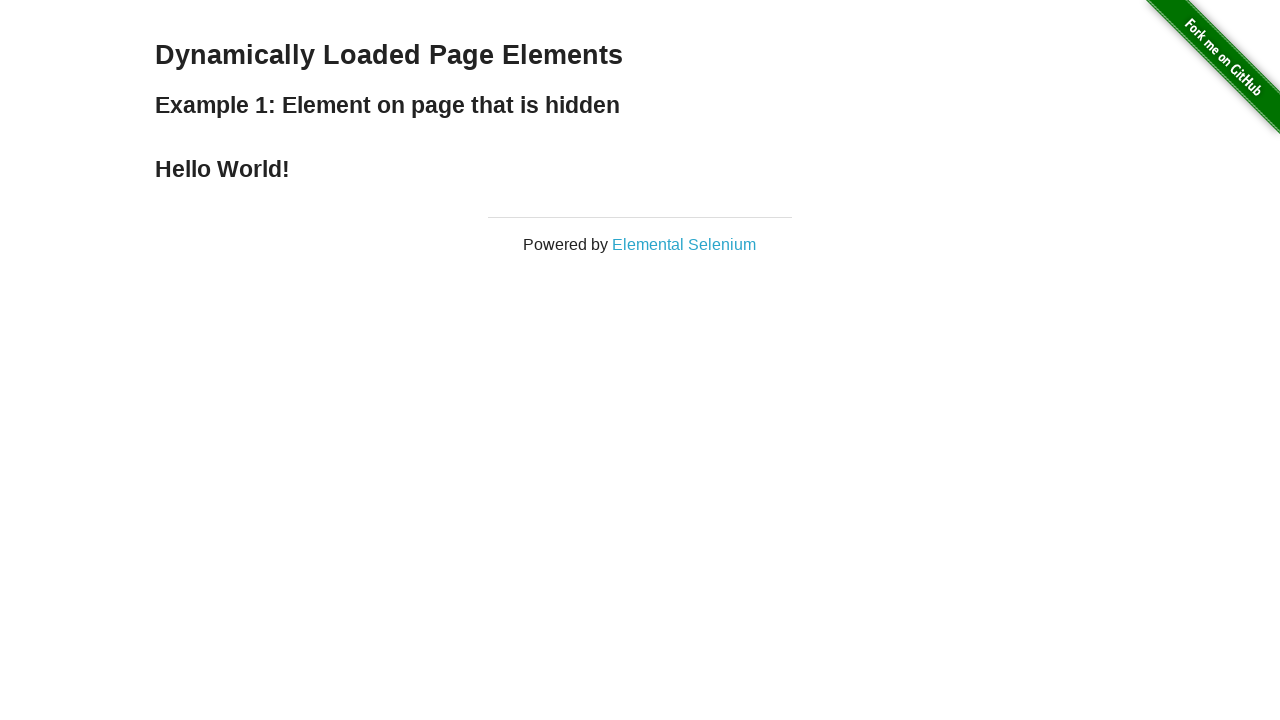

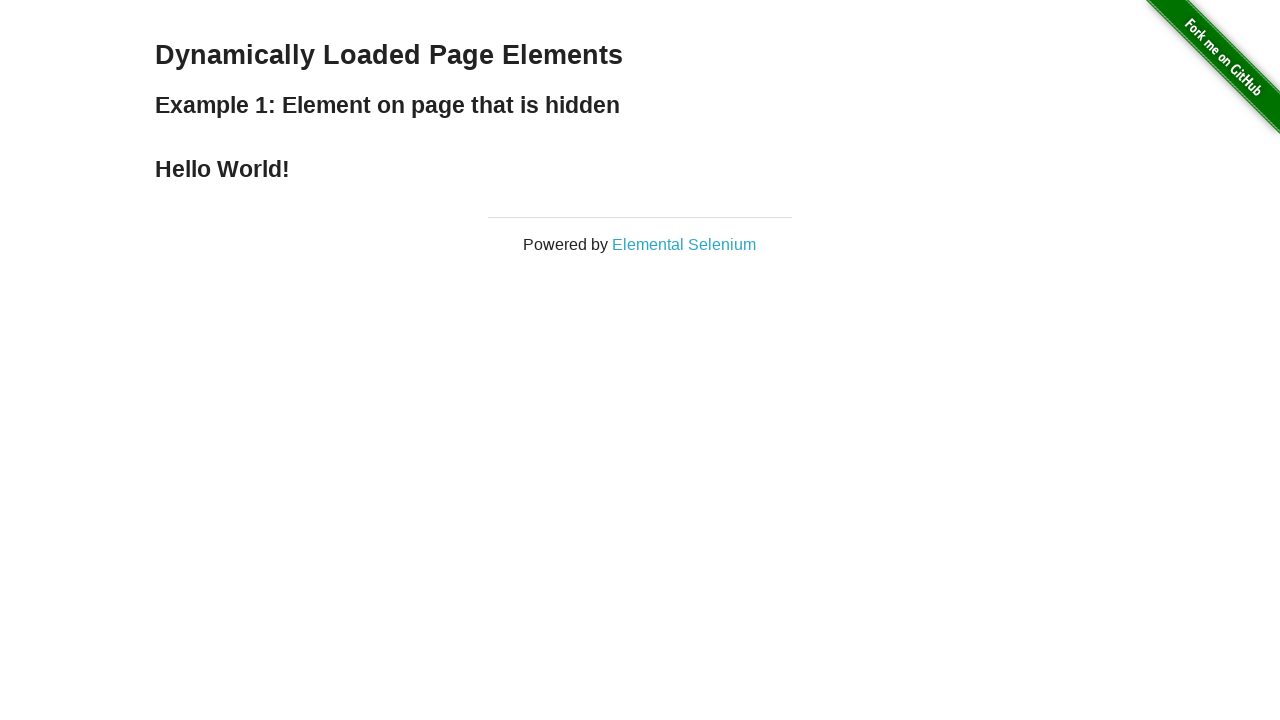